Tests successful search functionality on a fruits website by entering "ana" in the search field and verifying that 2 result cards are displayed

Starting URL: https://labasse.github.io/fruits/

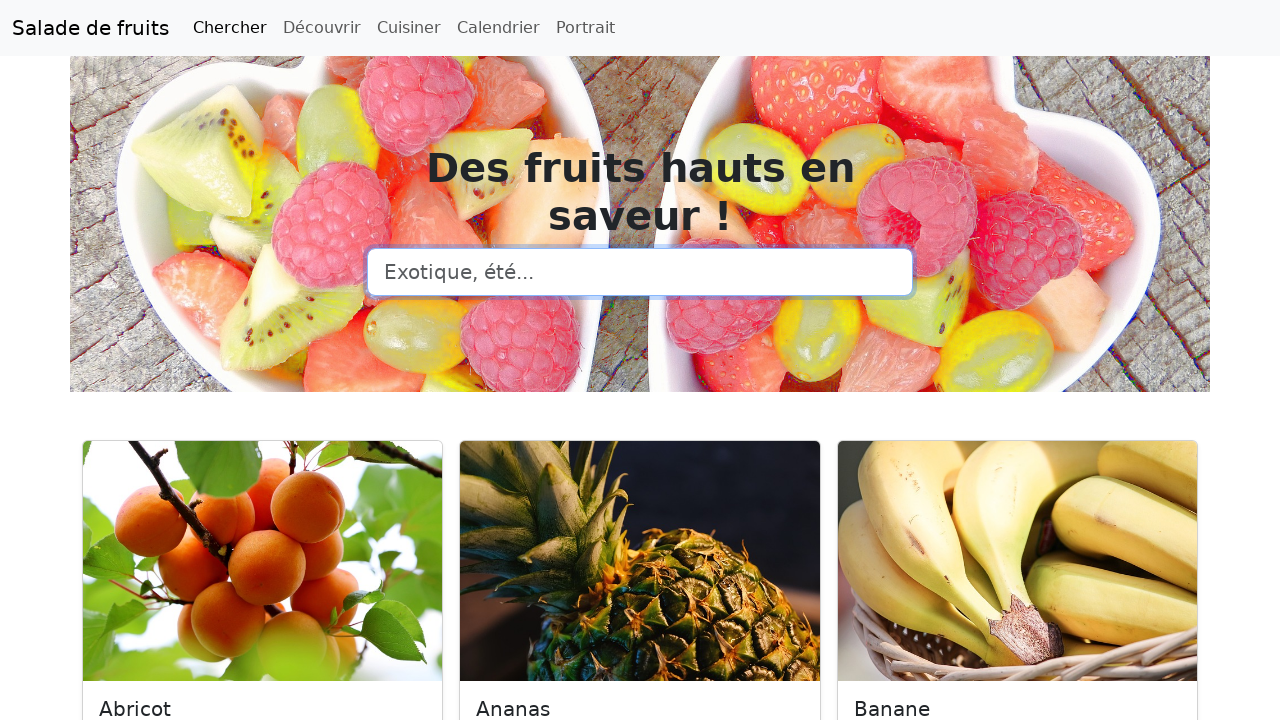

Clicked on the search form control at (640, 272) on .form-control
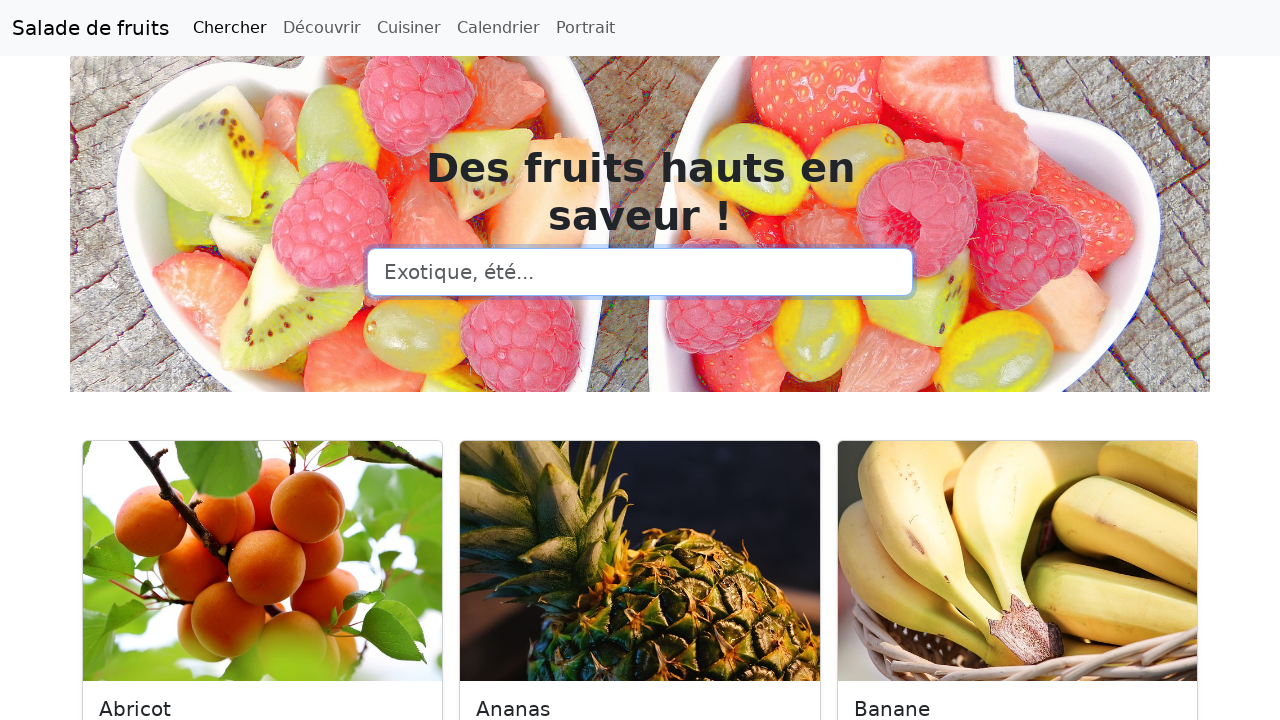

Filled search field with 'ana' on .form-control
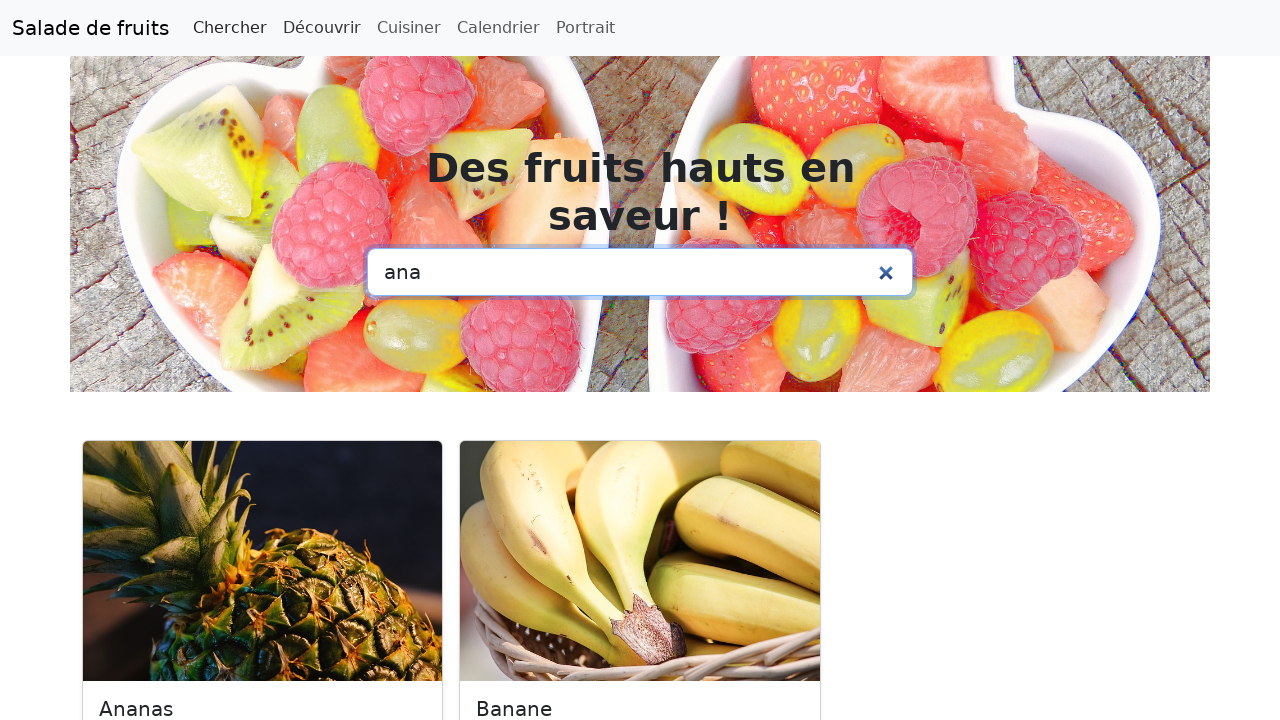

Waited for result cards to load
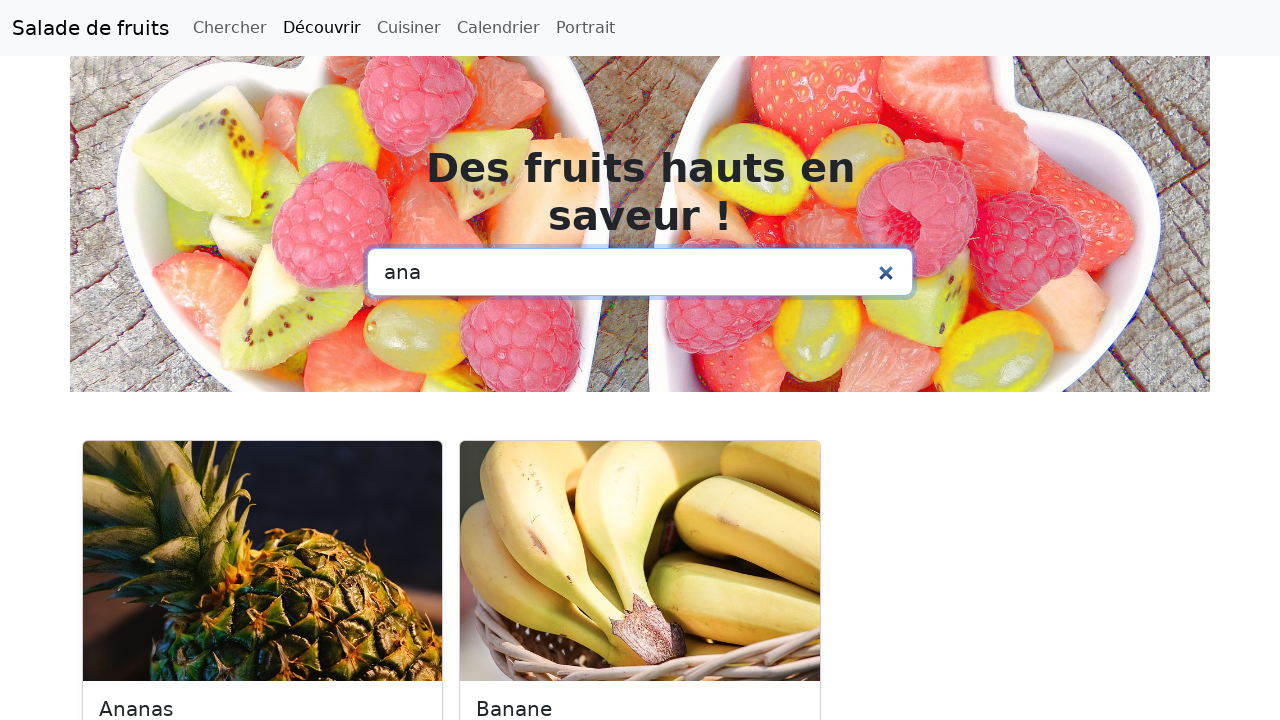

Counted result cards: 2 cards found
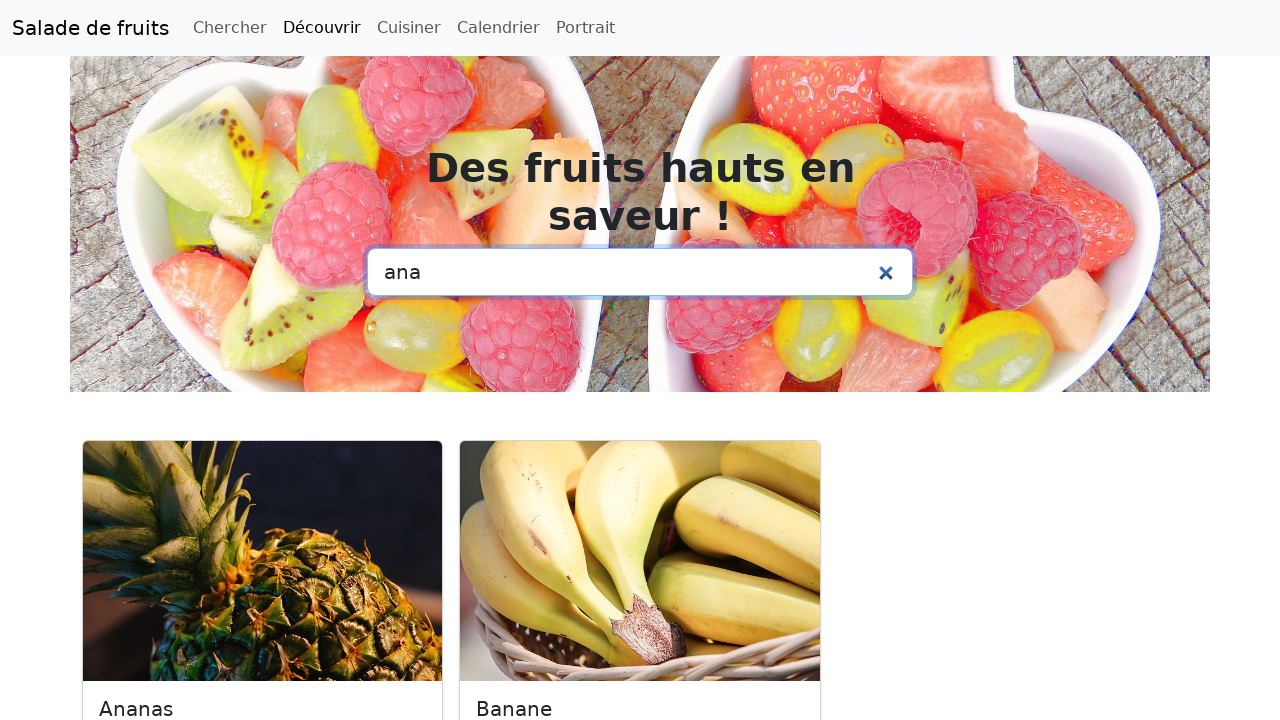

Verified that exactly 2 result cards are displayed
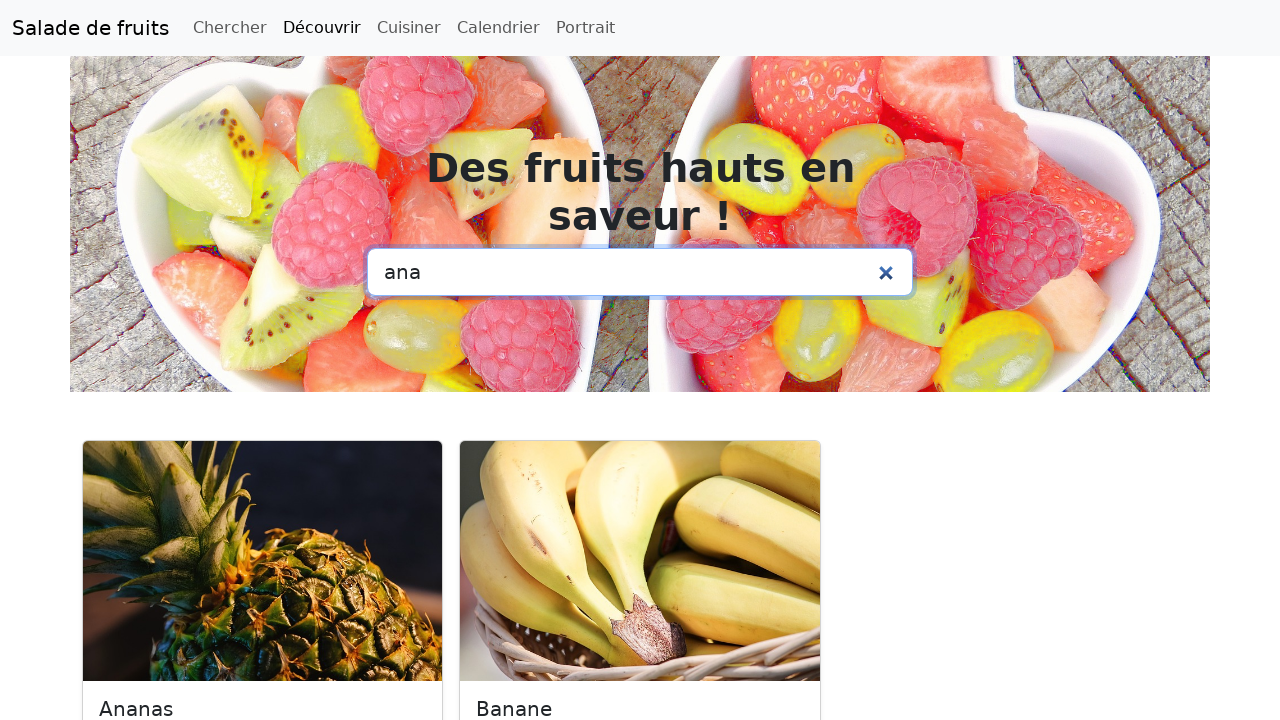

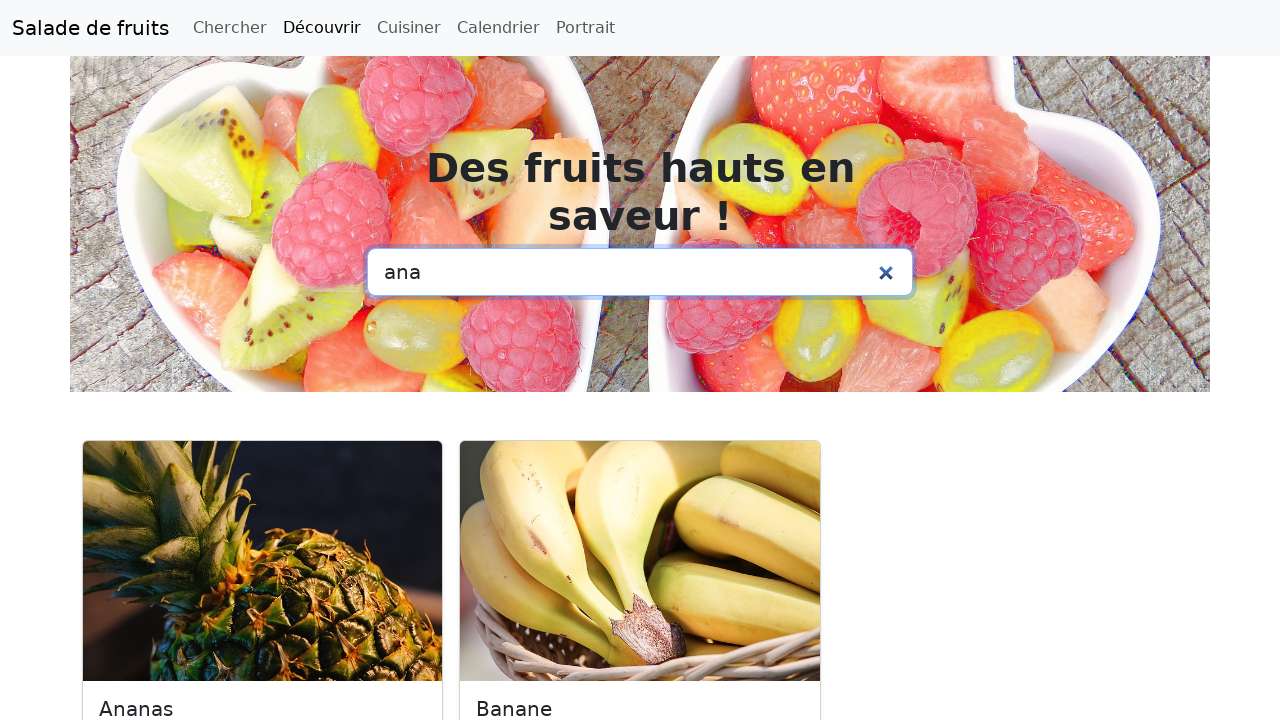